Tests hover functionality by moving the mouse over an image element to trigger hover effects

Starting URL: https://practice.cydeo.com/hovers

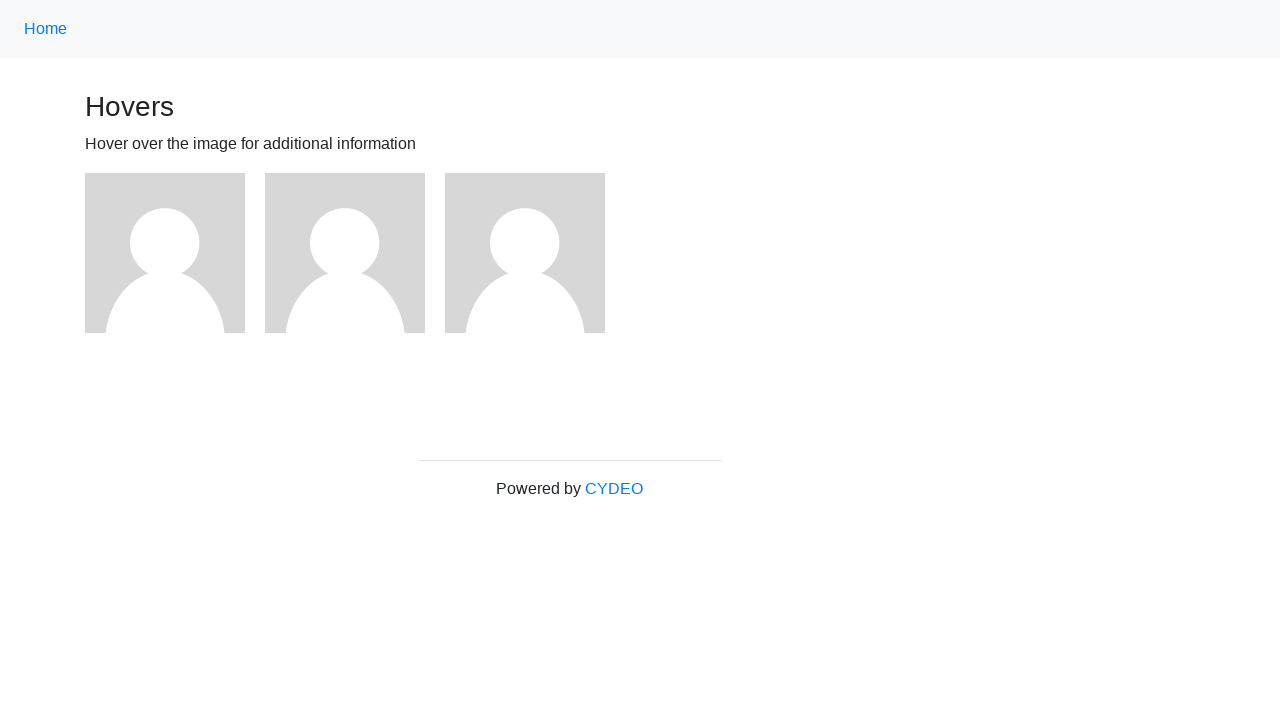

Located the first image element on the hovers practice page
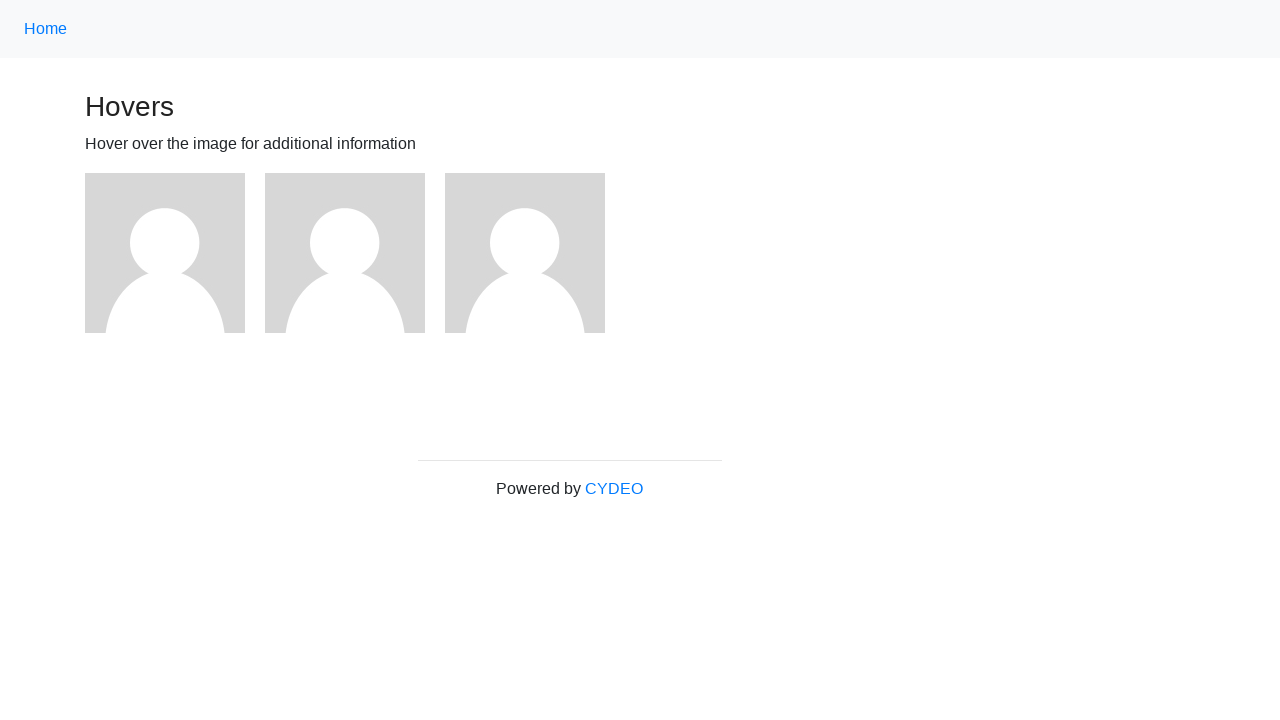

Hovered over the first image element to trigger hover effects at (165, 253) on img >> nth=0
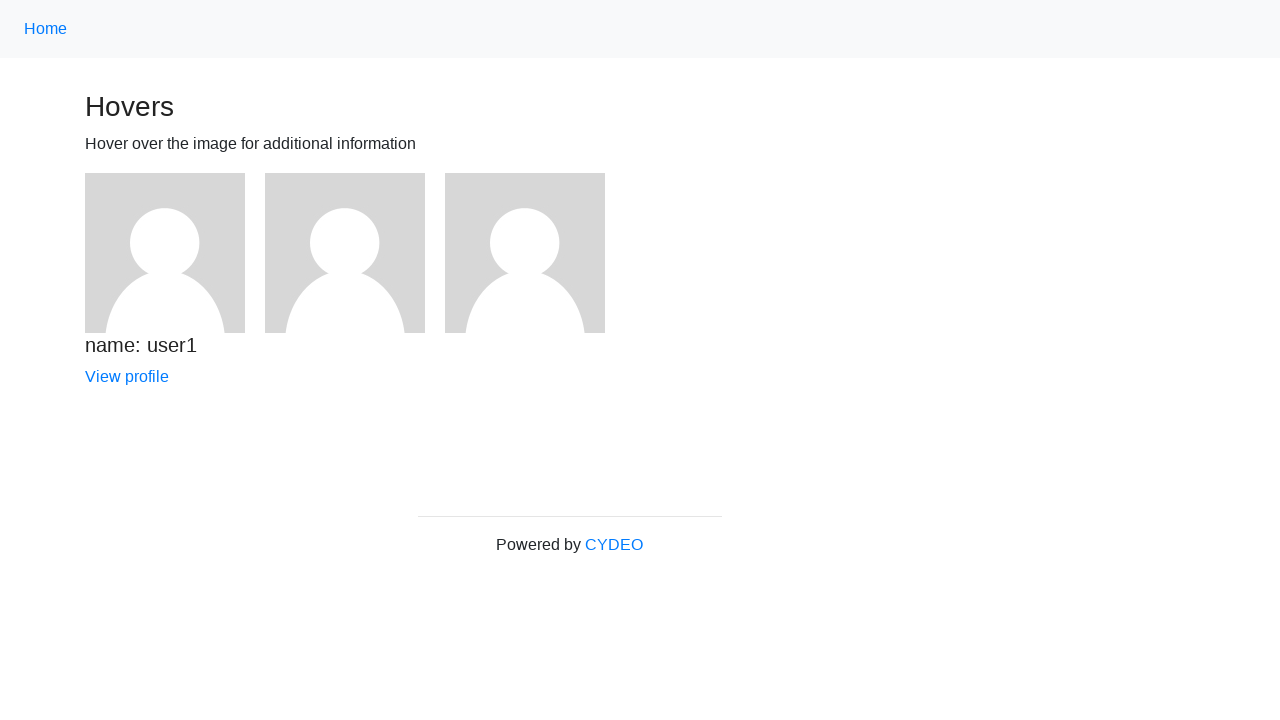

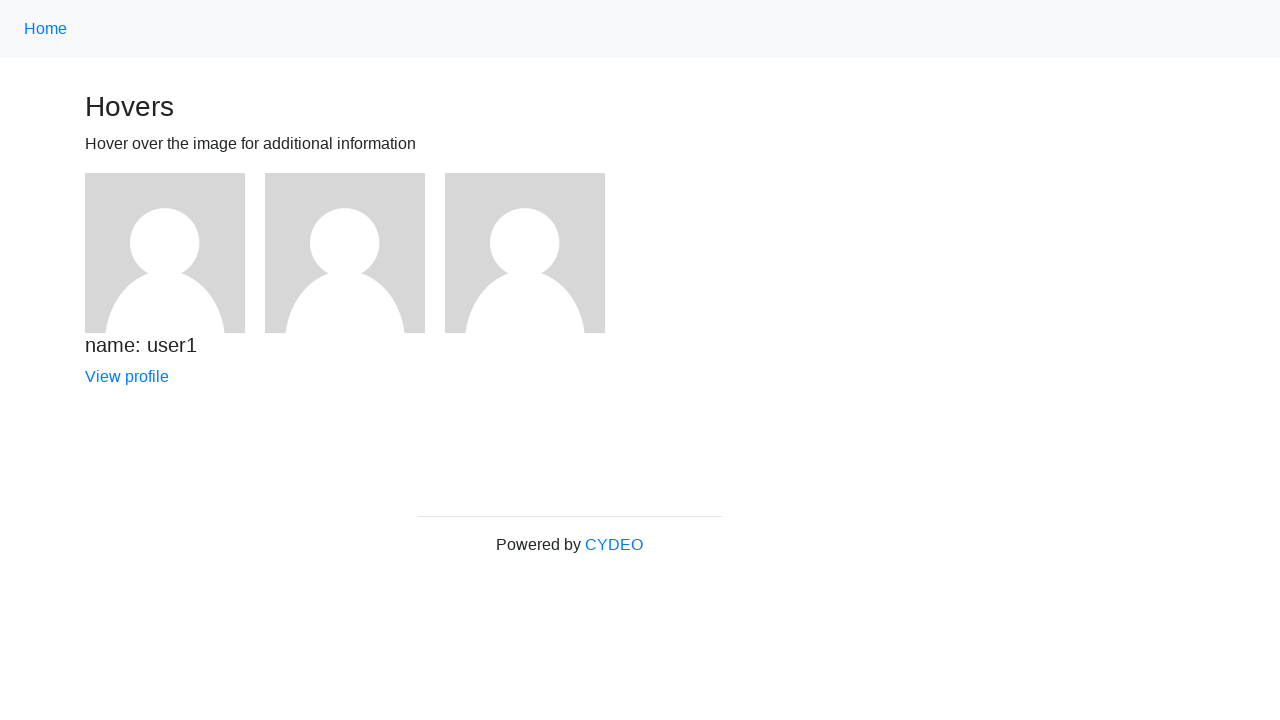